Navigates to a form with disabled input fields and verifies field states

Starting URL: https://seleniumpractise.blogspot.com/2016/09/how-to-work-with-disable-textbox-or.html

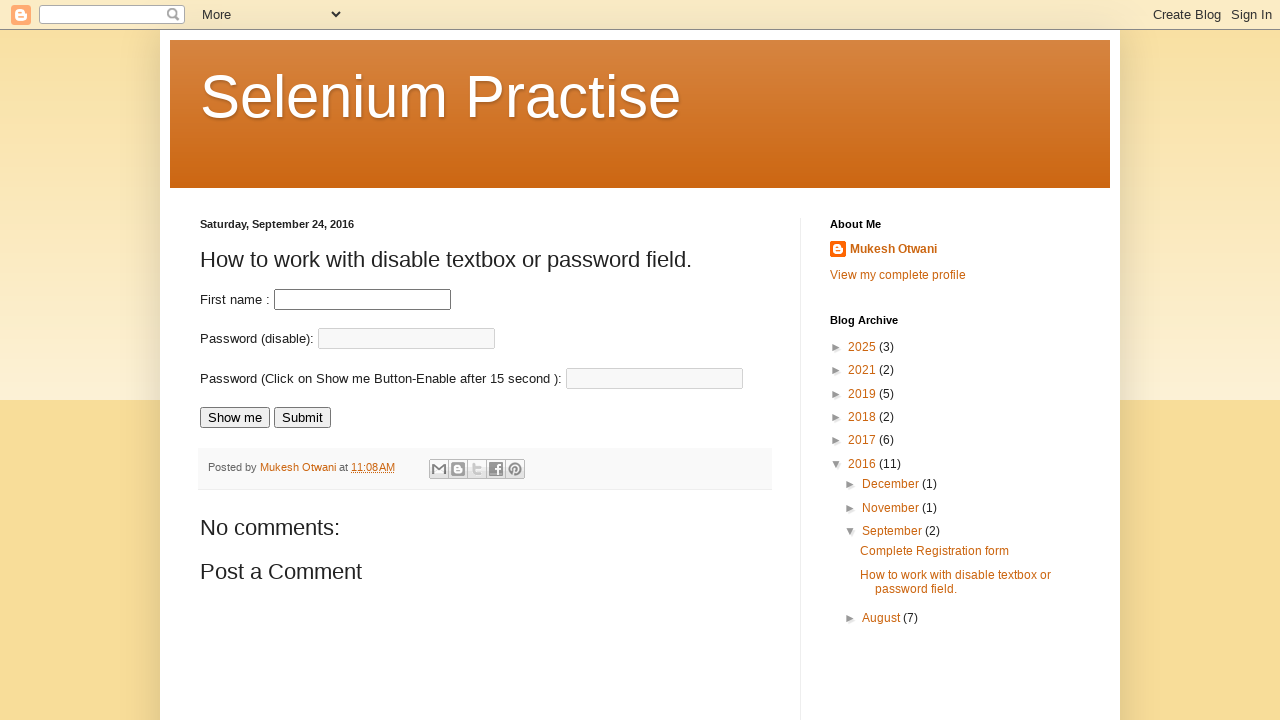

Located first name input field
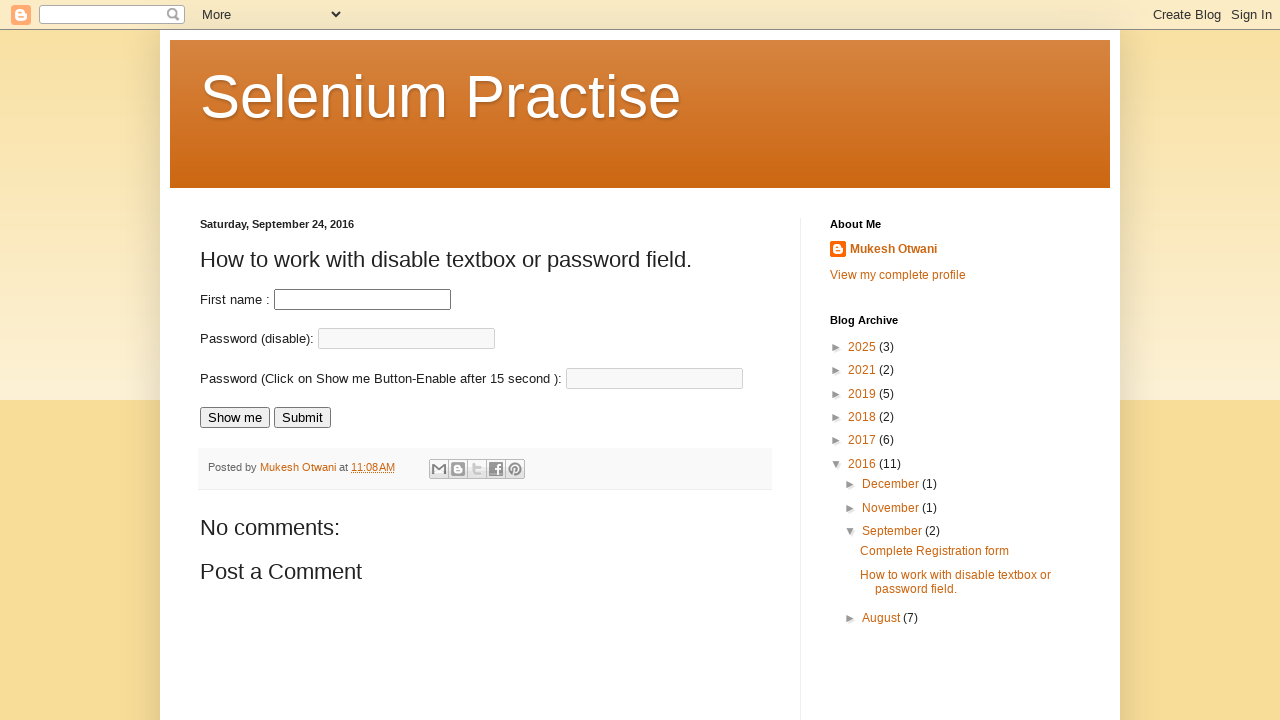

Attempted to fill first name field with 'TestUser123' on input[name='fname']
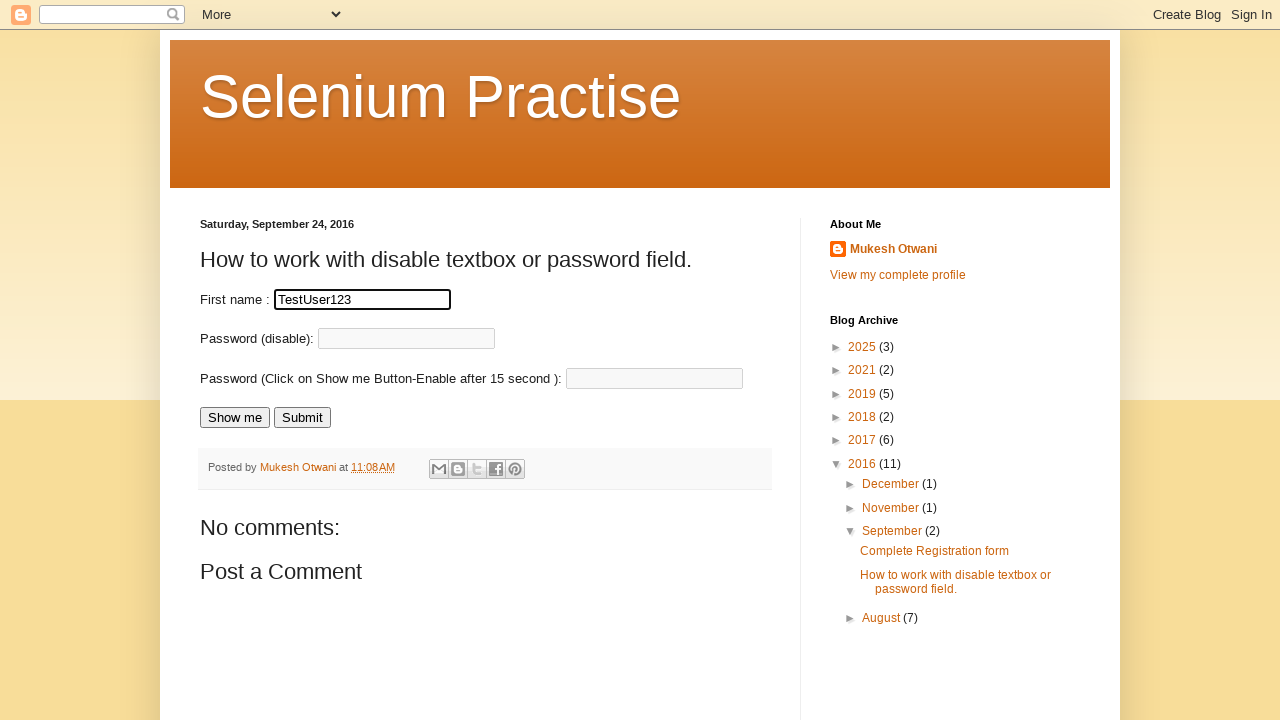

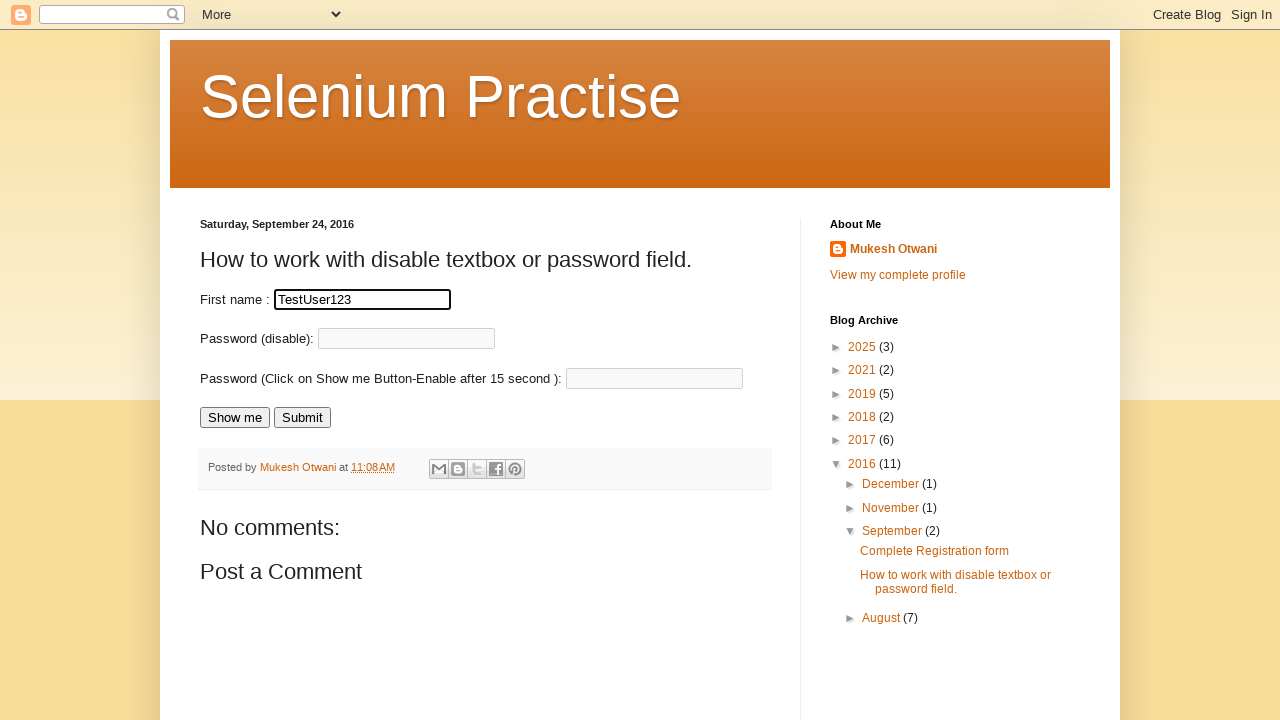